Tests handling of a JavaScript prompt dialog by clicking a button to trigger it, entering text into the prompt, accepting it, and verifying the entered text is displayed

Starting URL: http://practice.cydeo.com/javascript_alerts

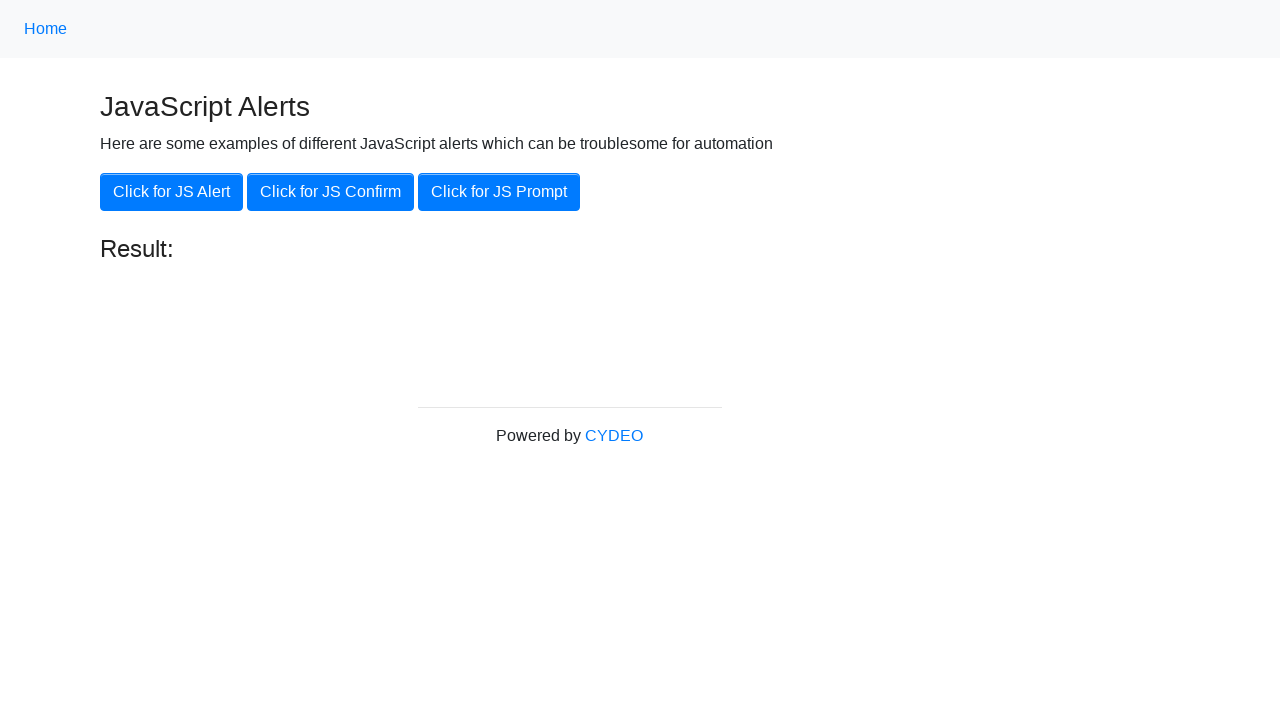

Set up dialog handler to accept prompt with 'hello'
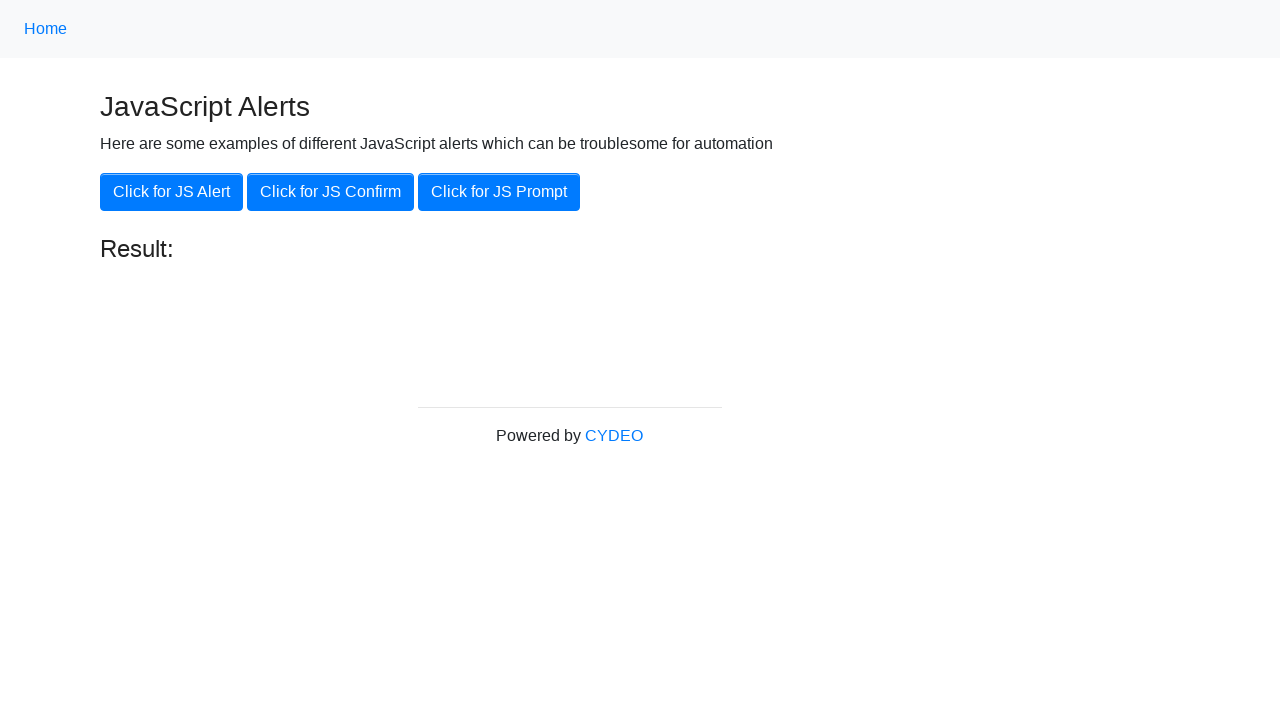

Clicked button to trigger JavaScript prompt dialog at (499, 192) on xpath=//button[.='Click for JS Prompt']
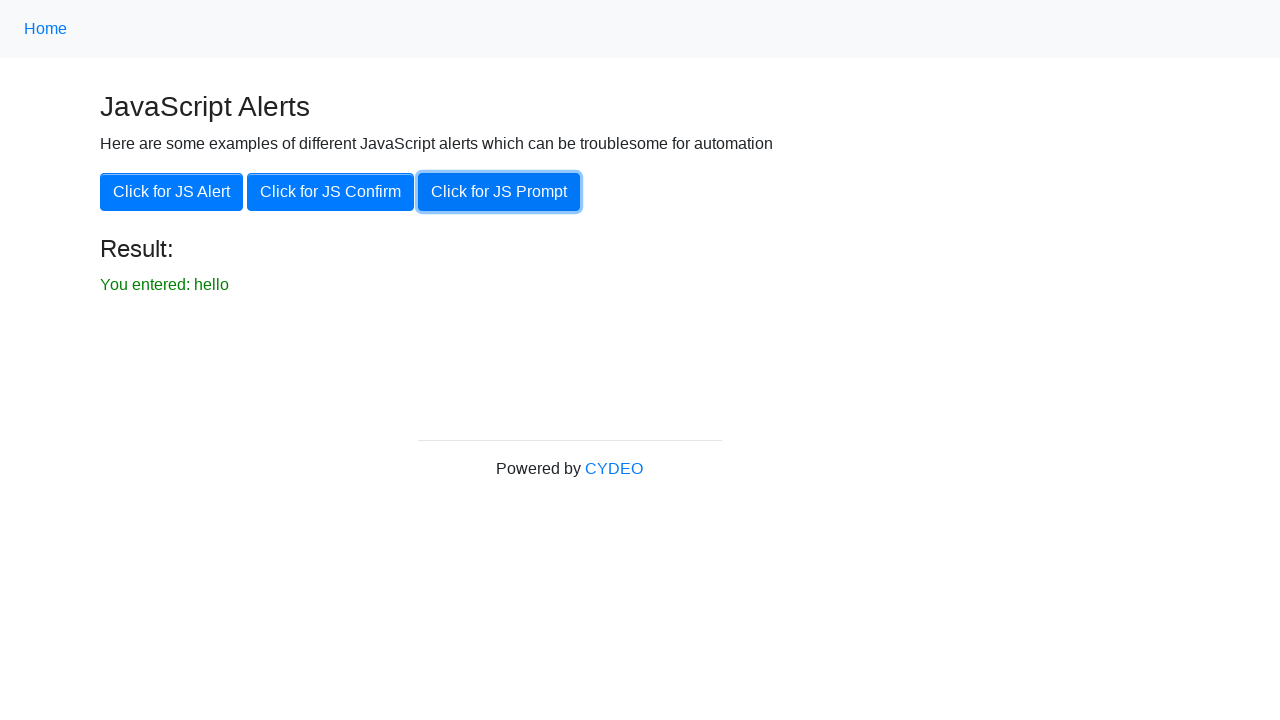

Result element loaded on page
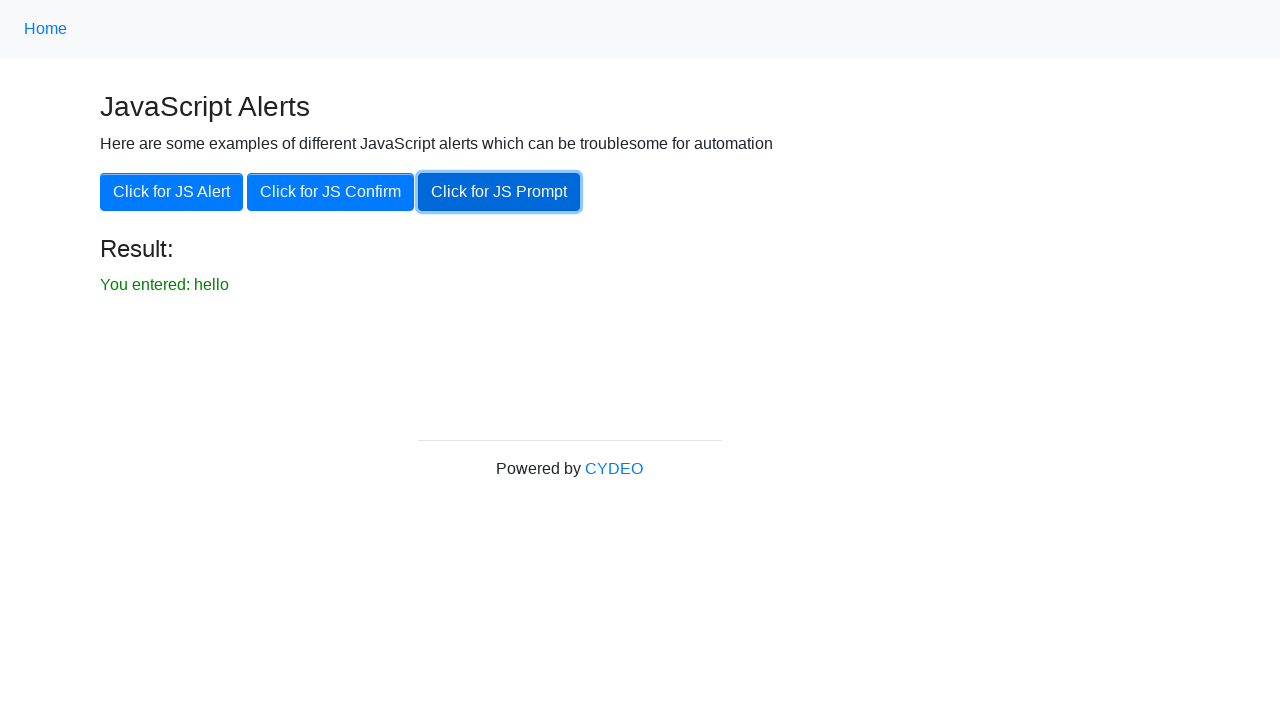

Retrieved result text from page
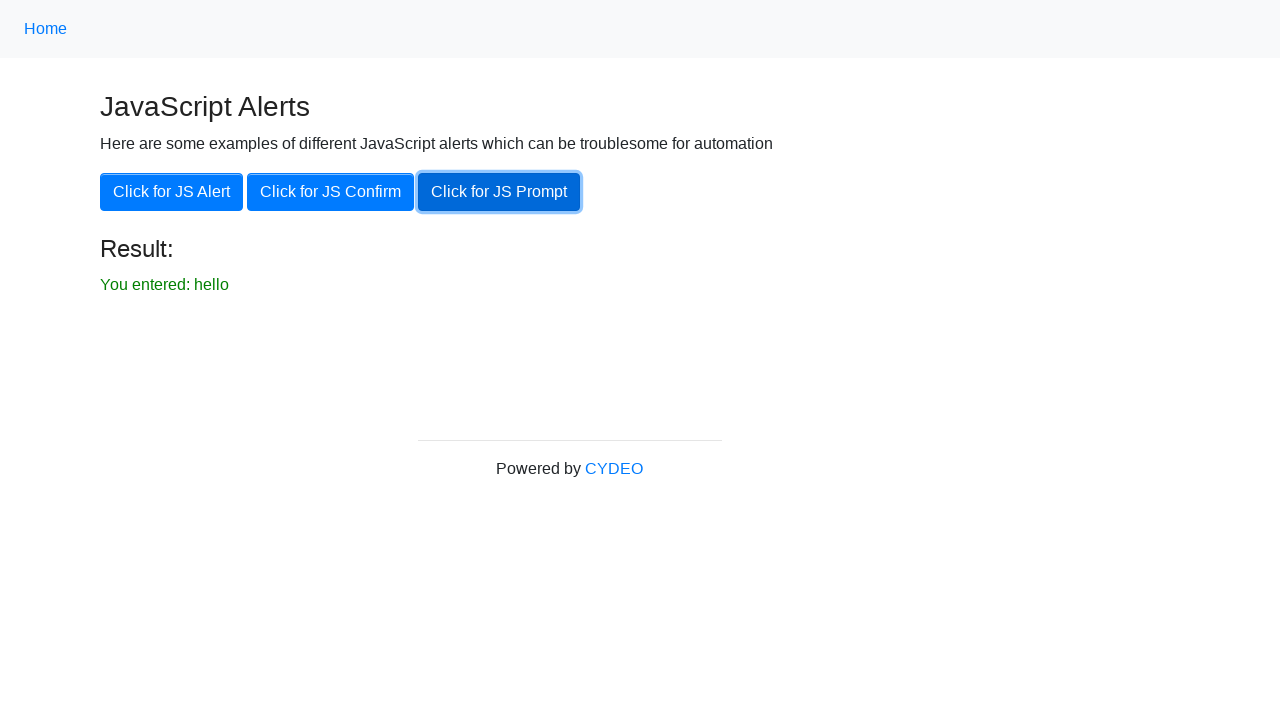

Verified result text matches 'You entered: hello'
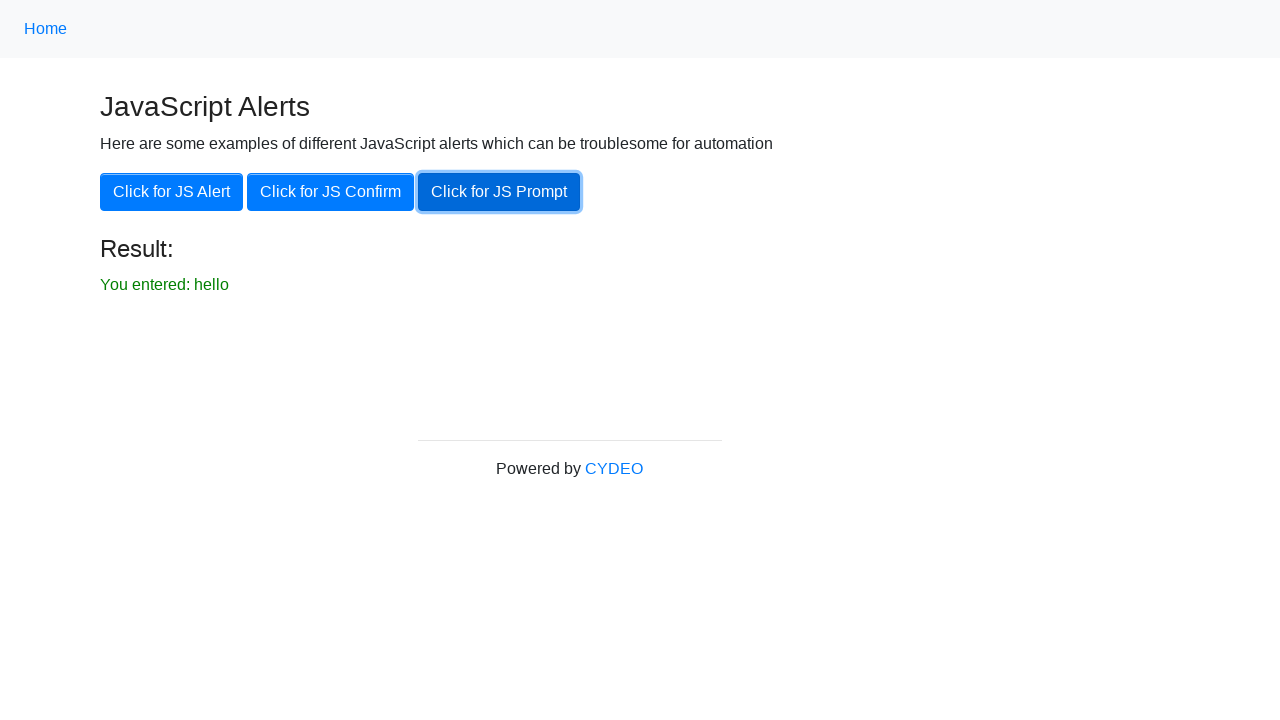

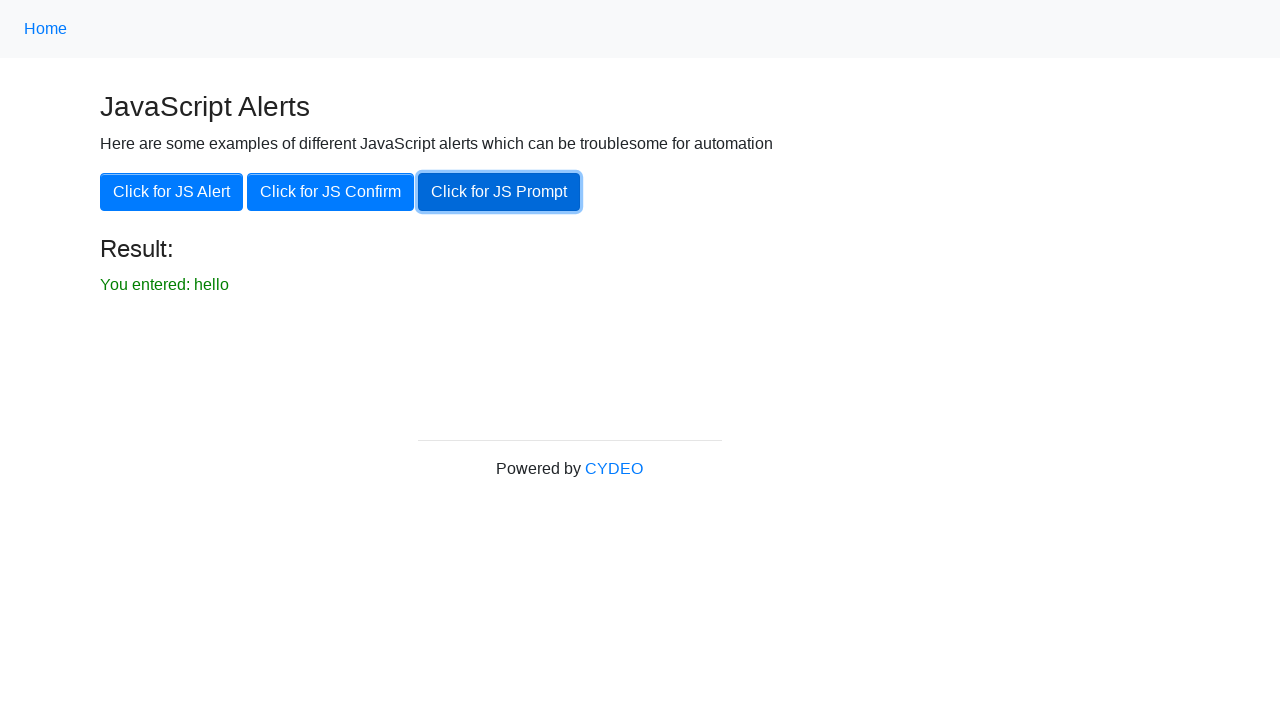